Tests that clicking the "Make Appointment" button redirects to the login page

Starting URL: https://katalon-demo-cura.herokuapp.com/

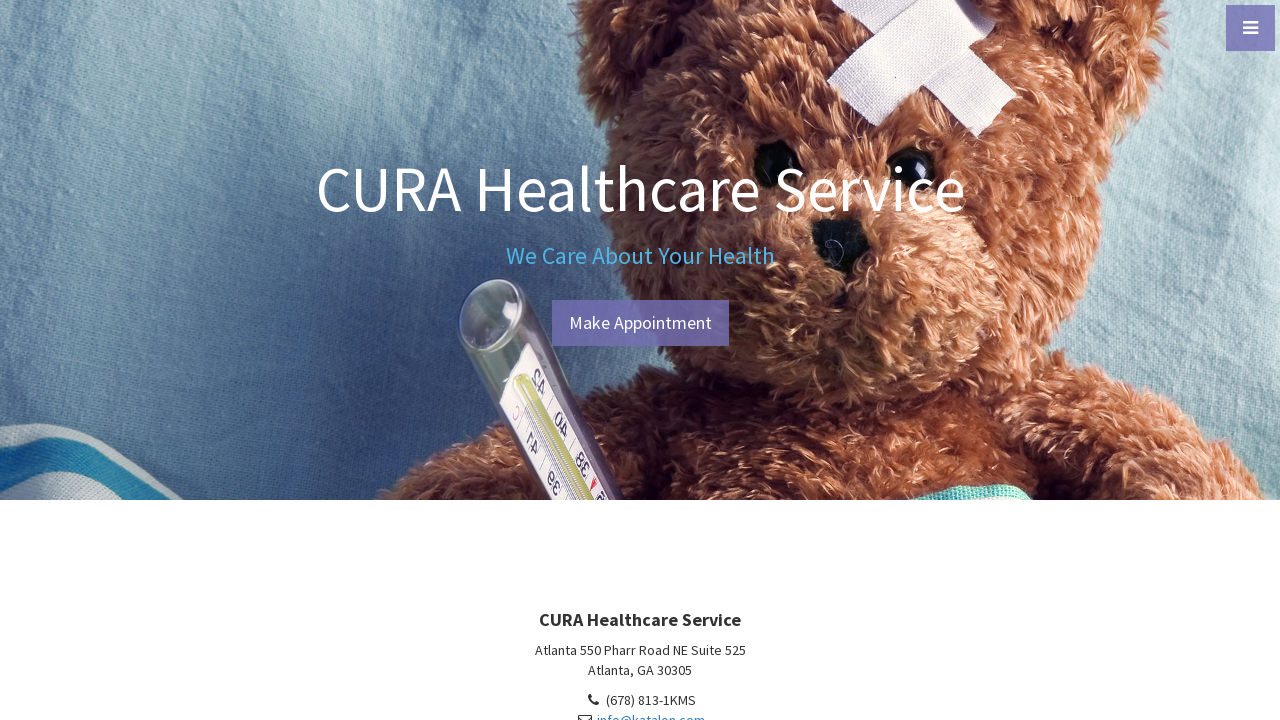

Clicked 'Make Appointment' button at (640, 323) on a#btn-make-appointment
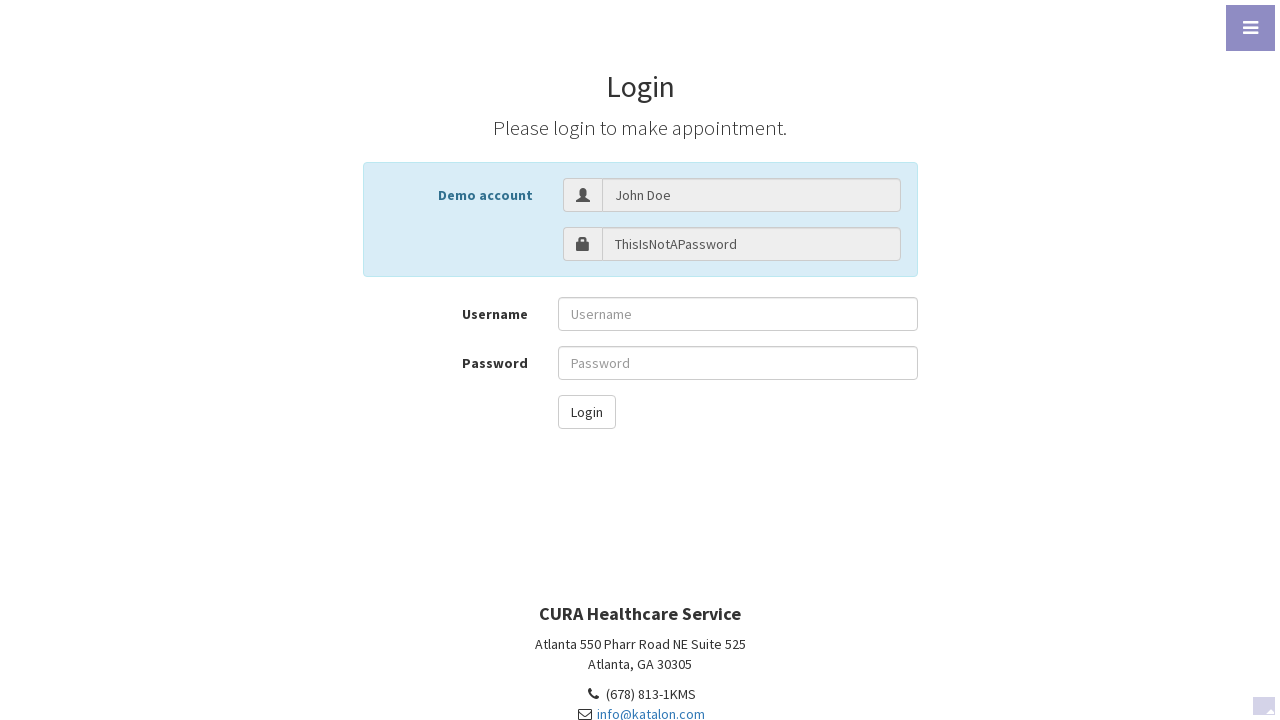

Redirected to login page
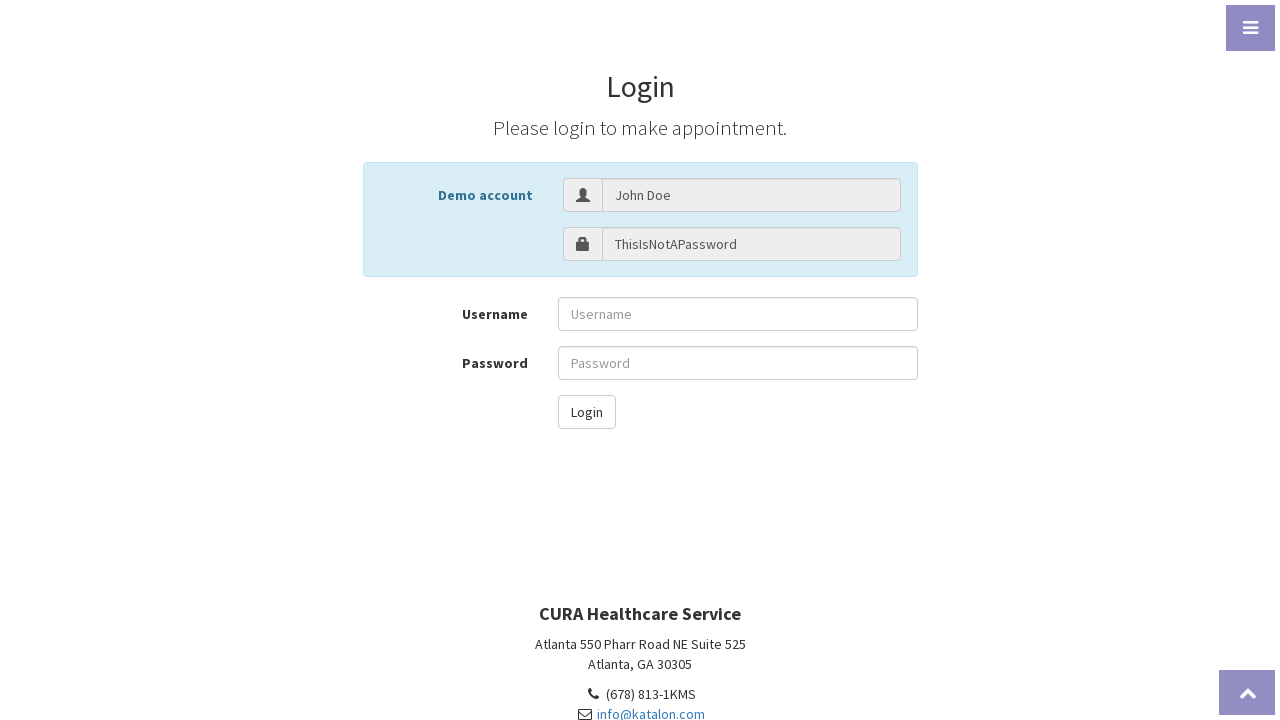

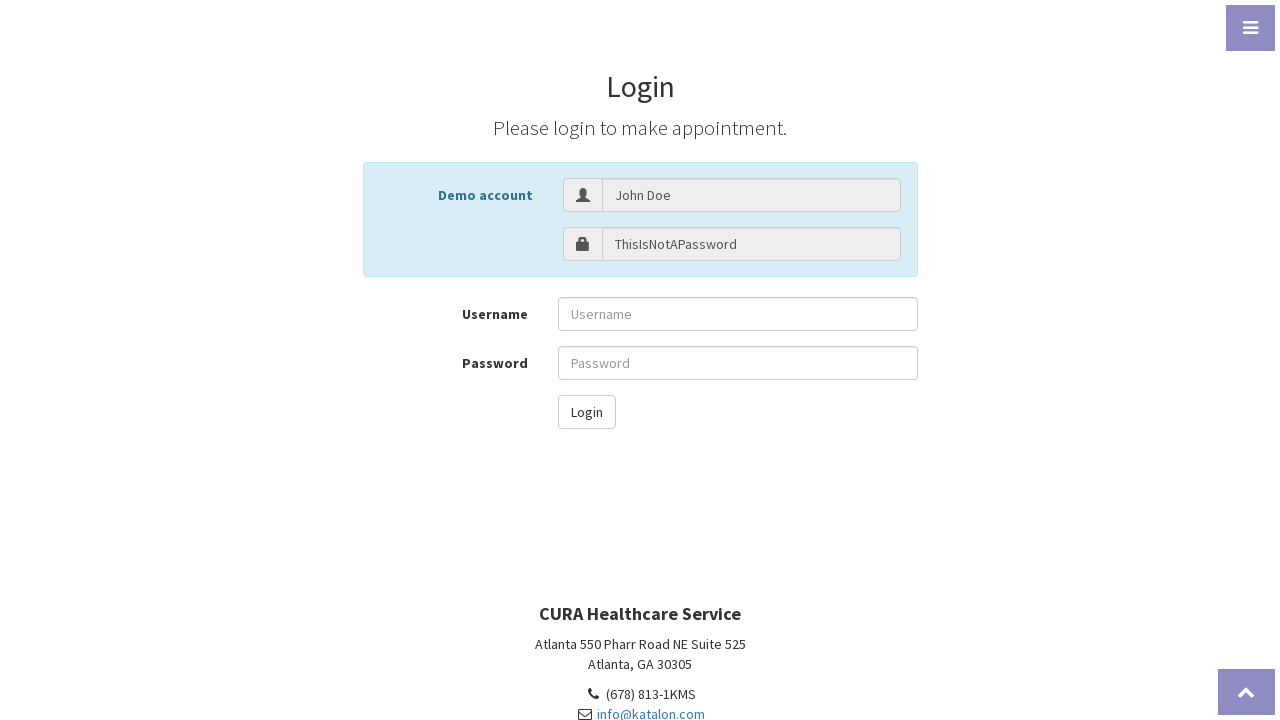